Tests adding a dynamic box element with proper wait handling

Starting URL: https://www.selenium.dev/selenium/web/dynamic.html

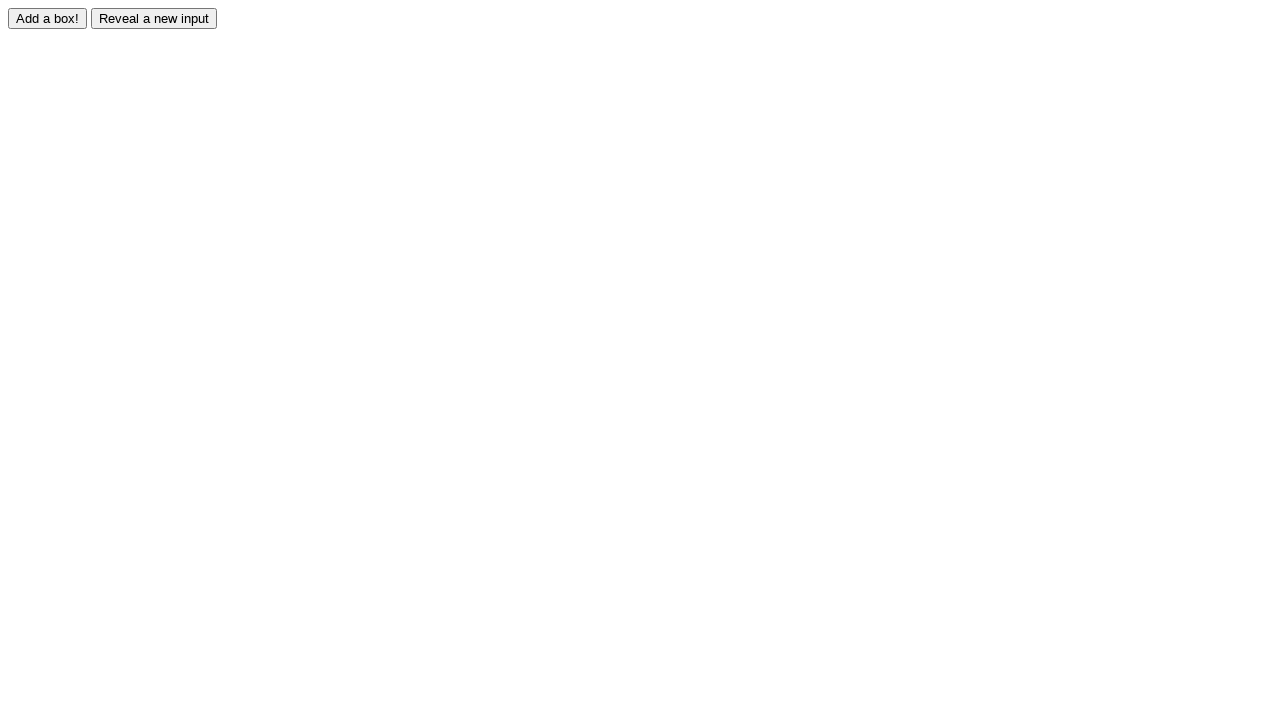

Clicked adder button to dynamically add a box at (48, 18) on #adder
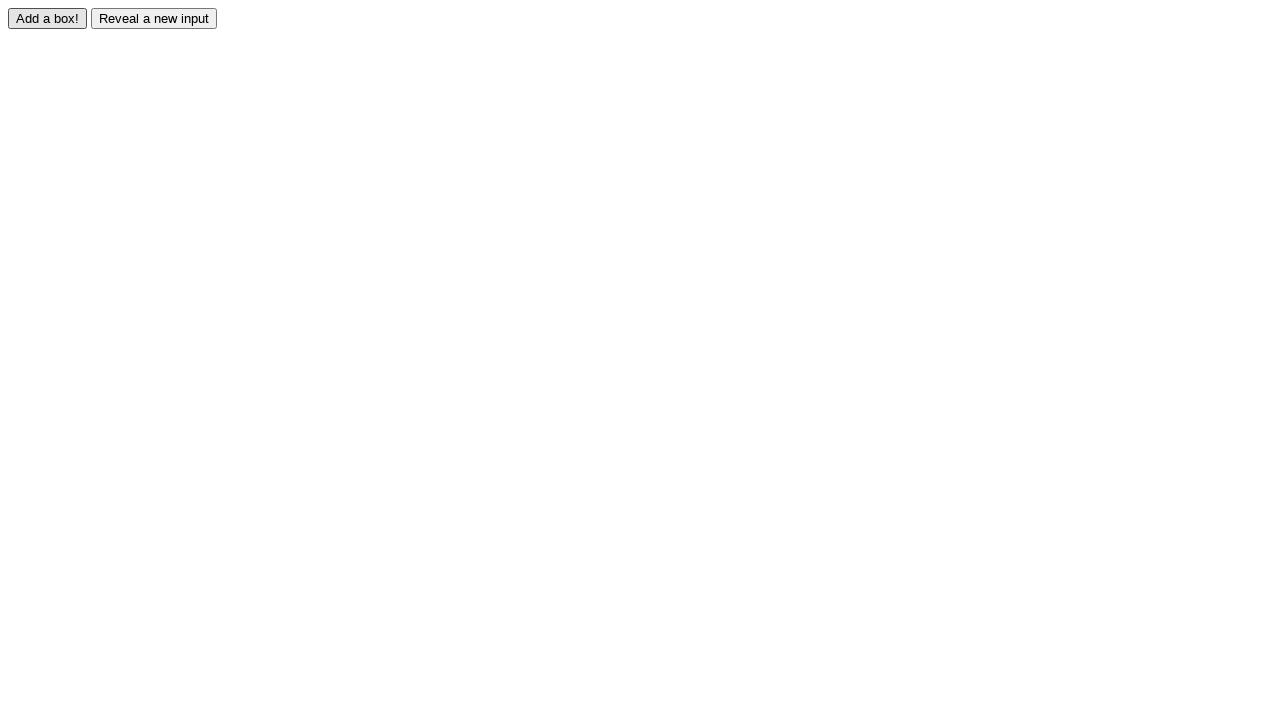

Waited for new box element #box0 to become available
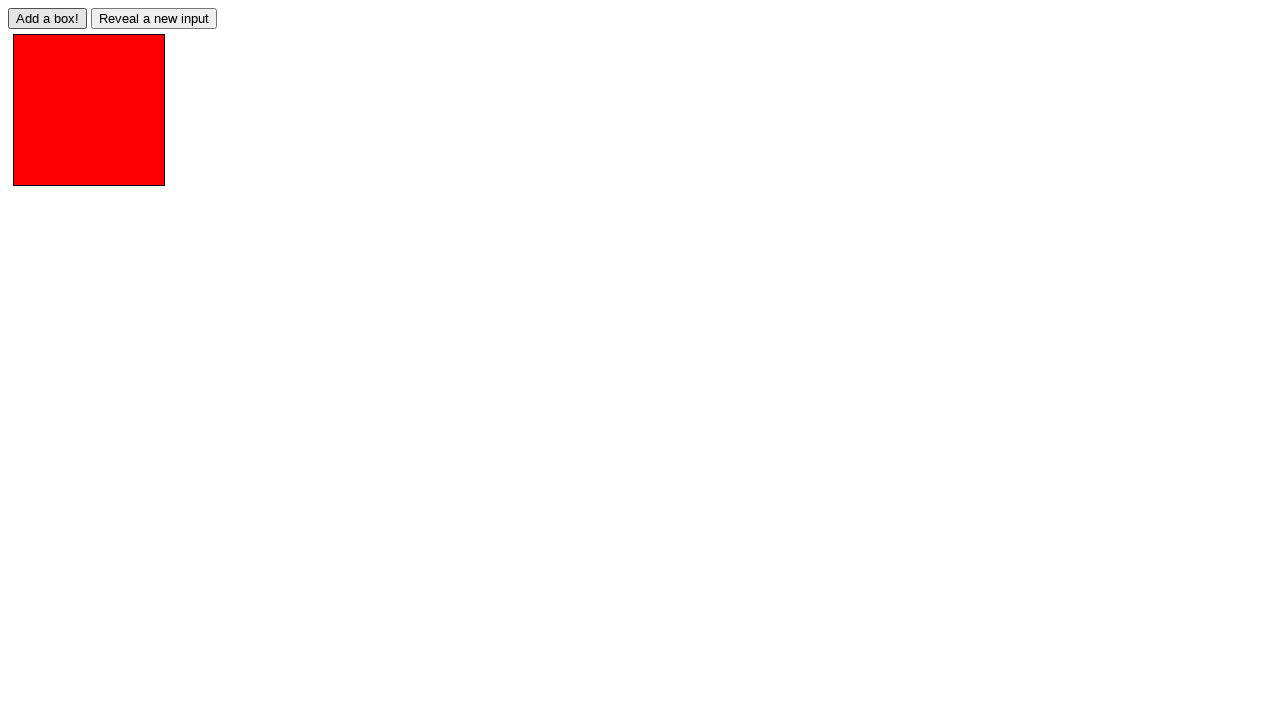

Clicked on the dynamically added box element at (89, 110) on #box0
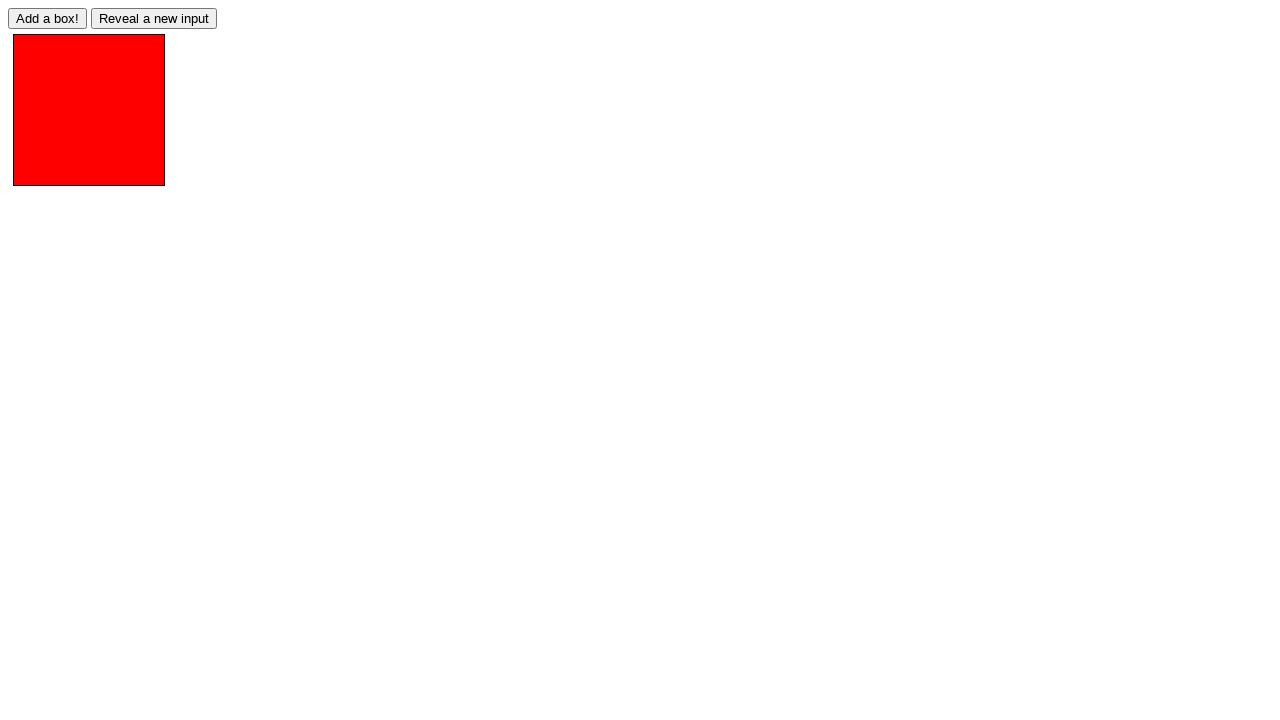

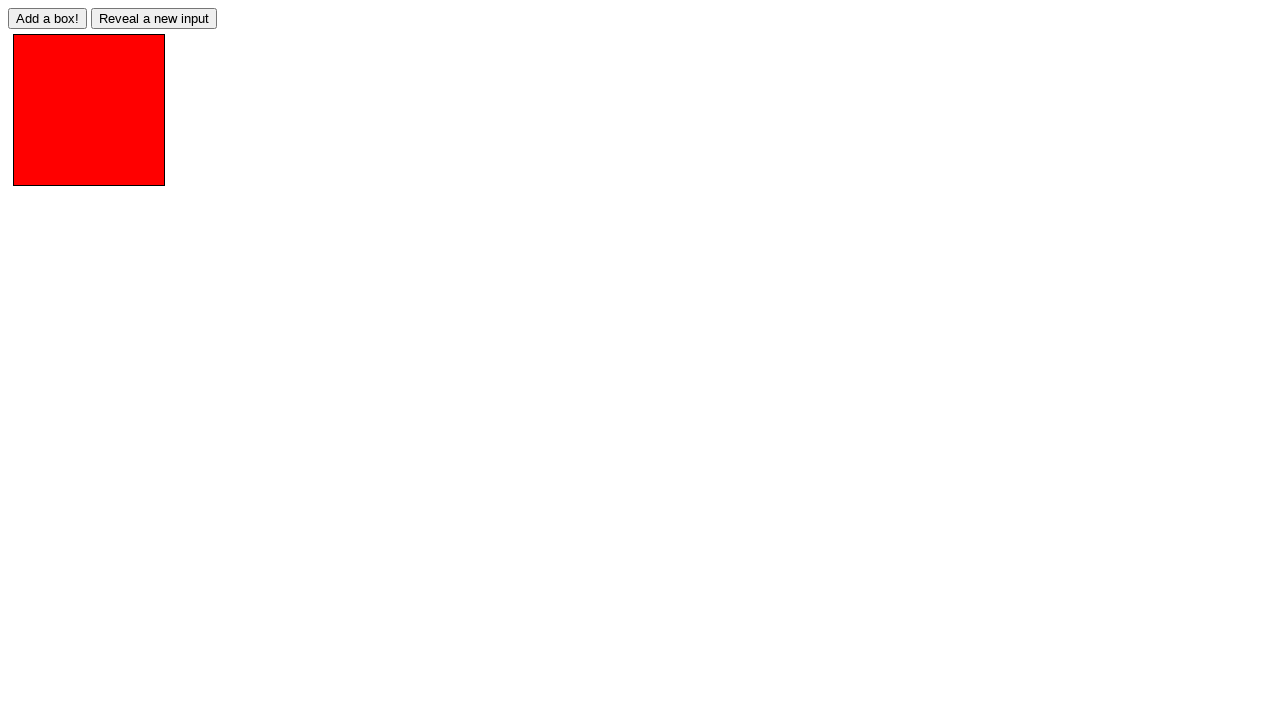